Tests various UI validations including hiding/showing elements, handling dialog popups, mouse hover actions, and interacting with iframe content

Starting URL: https://rahulshettyacademy.com/AutomationPractice/

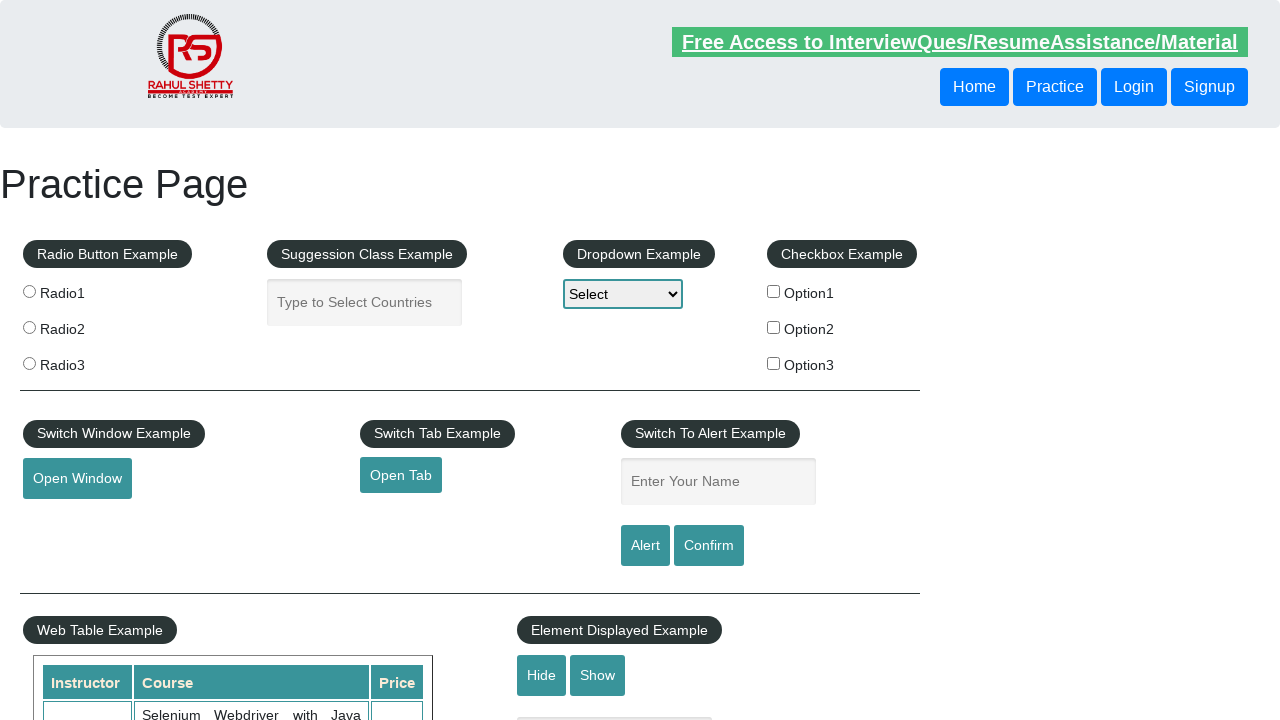

Verified text box is visible
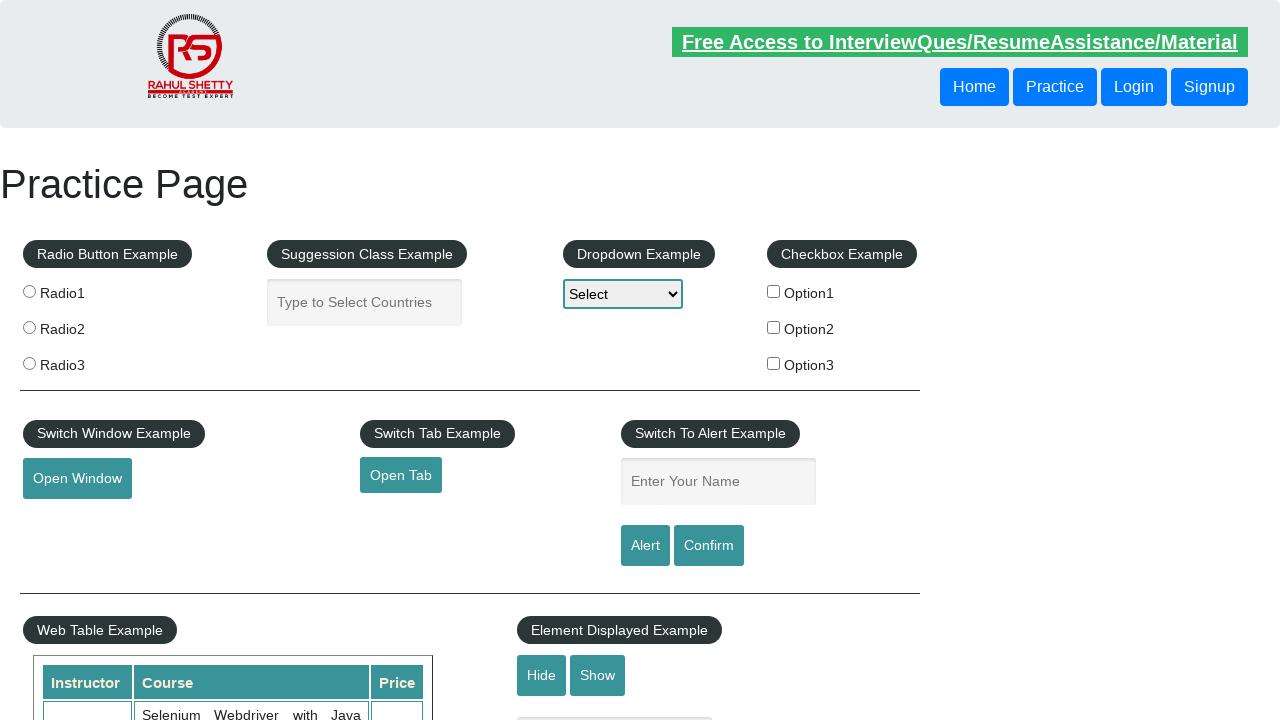

Clicked hide button to hide text box at (542, 675) on #hide-textbox
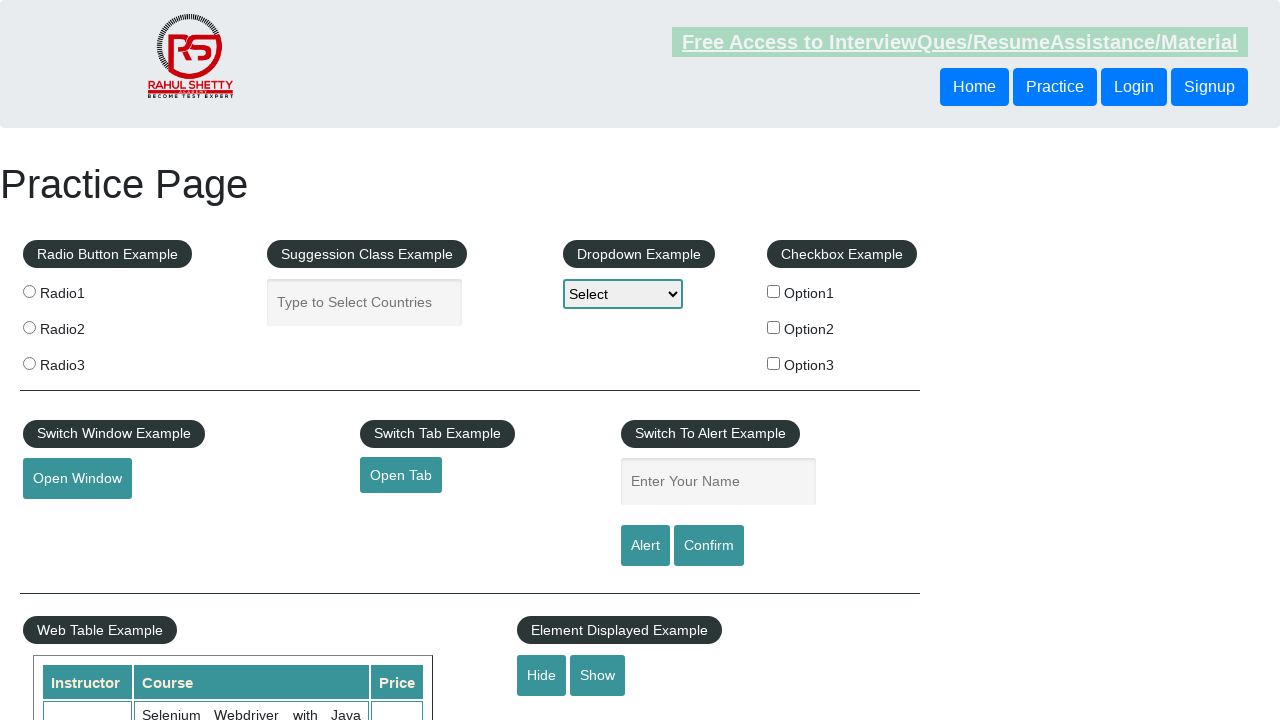

Verified text box is now hidden
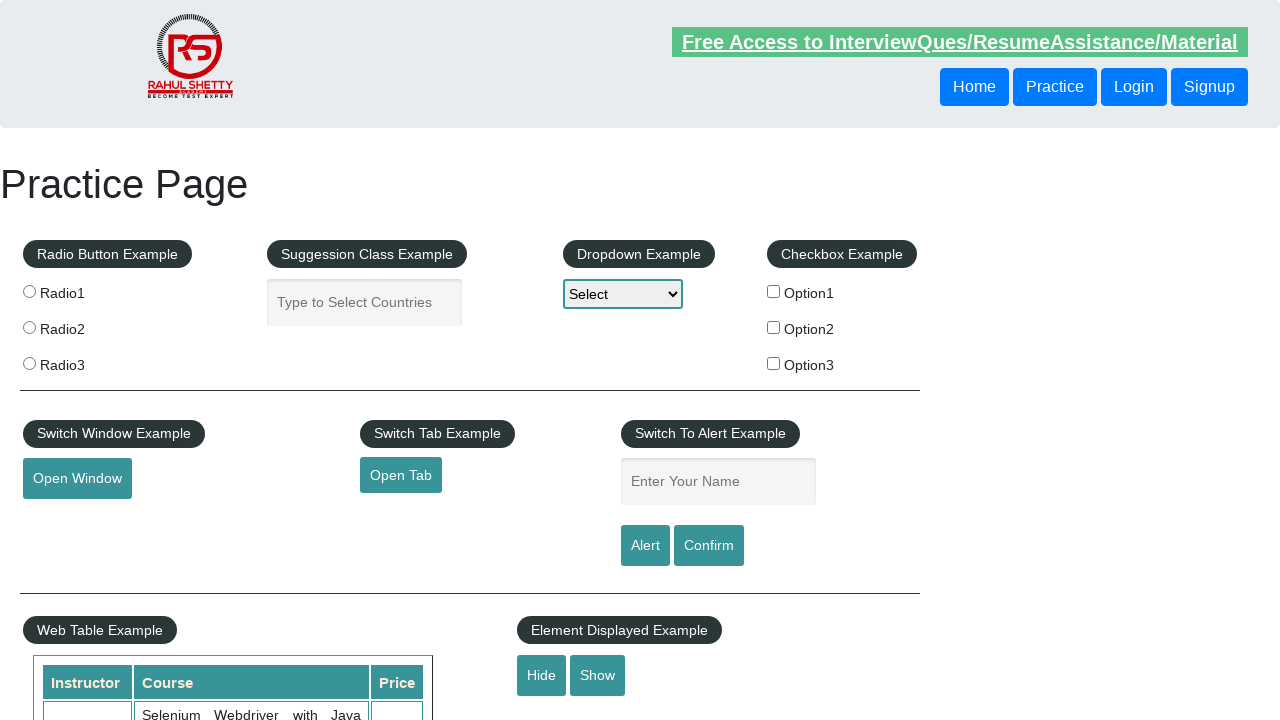

Set up dialog handler to accept alerts
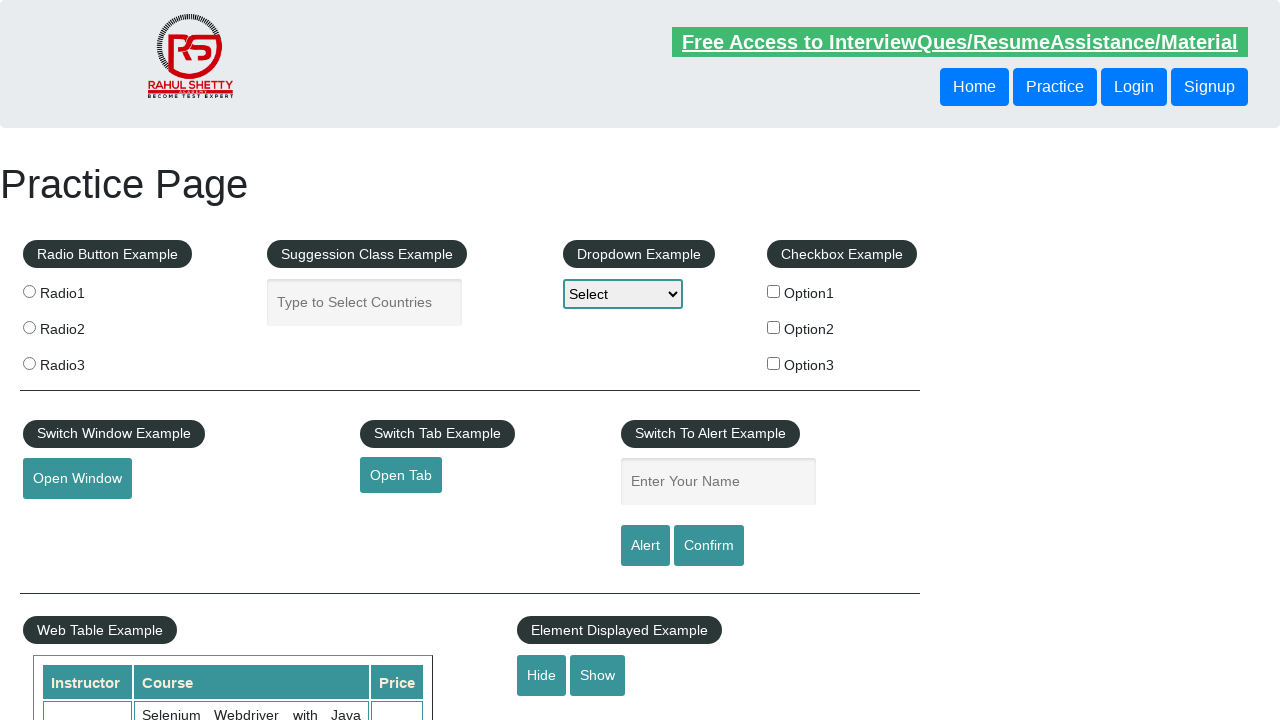

Clicked confirm button to trigger dialog popup at (709, 546) on #confirmbtn
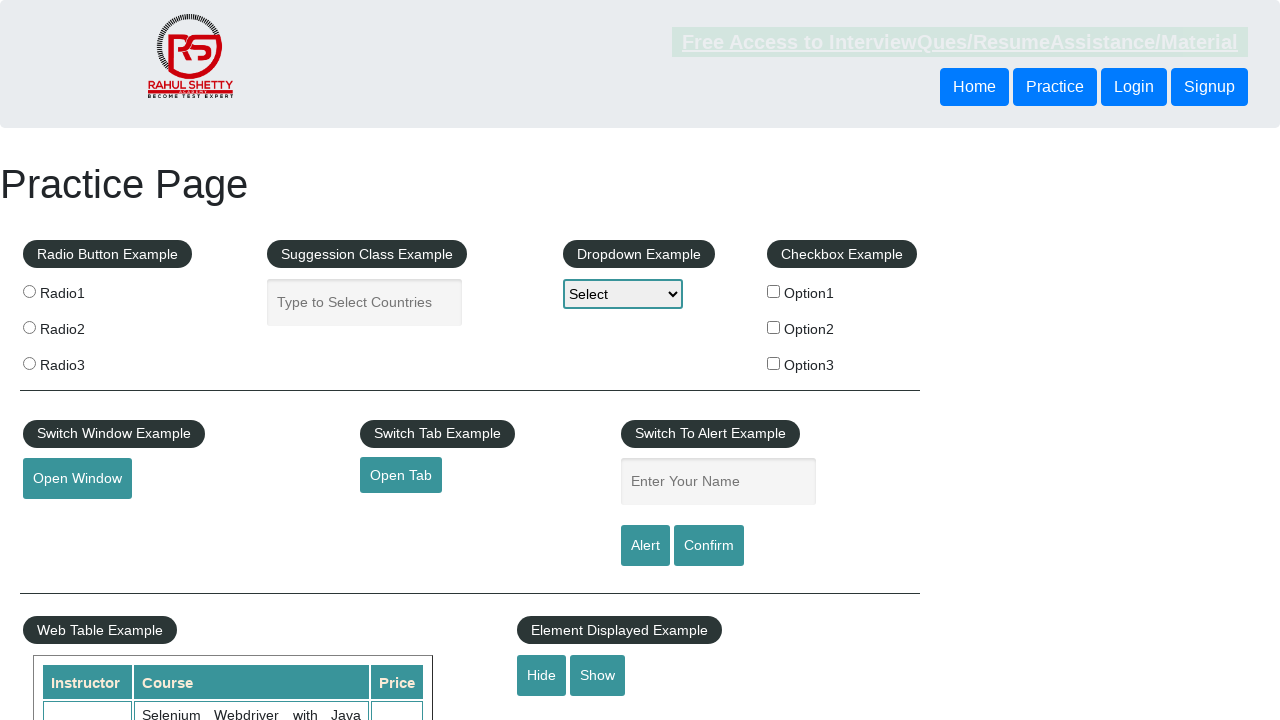

Hovered over mouse hover element to reveal submenu at (83, 361) on #mousehover
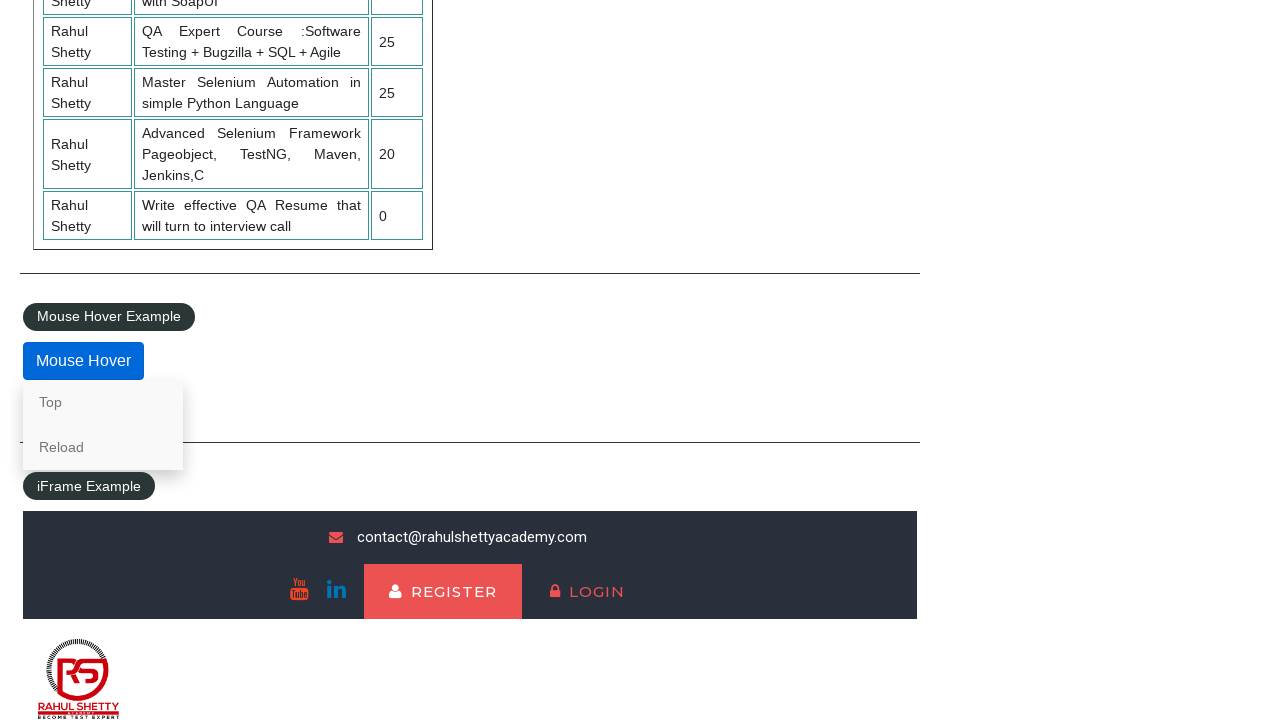

Located iframe element for course content
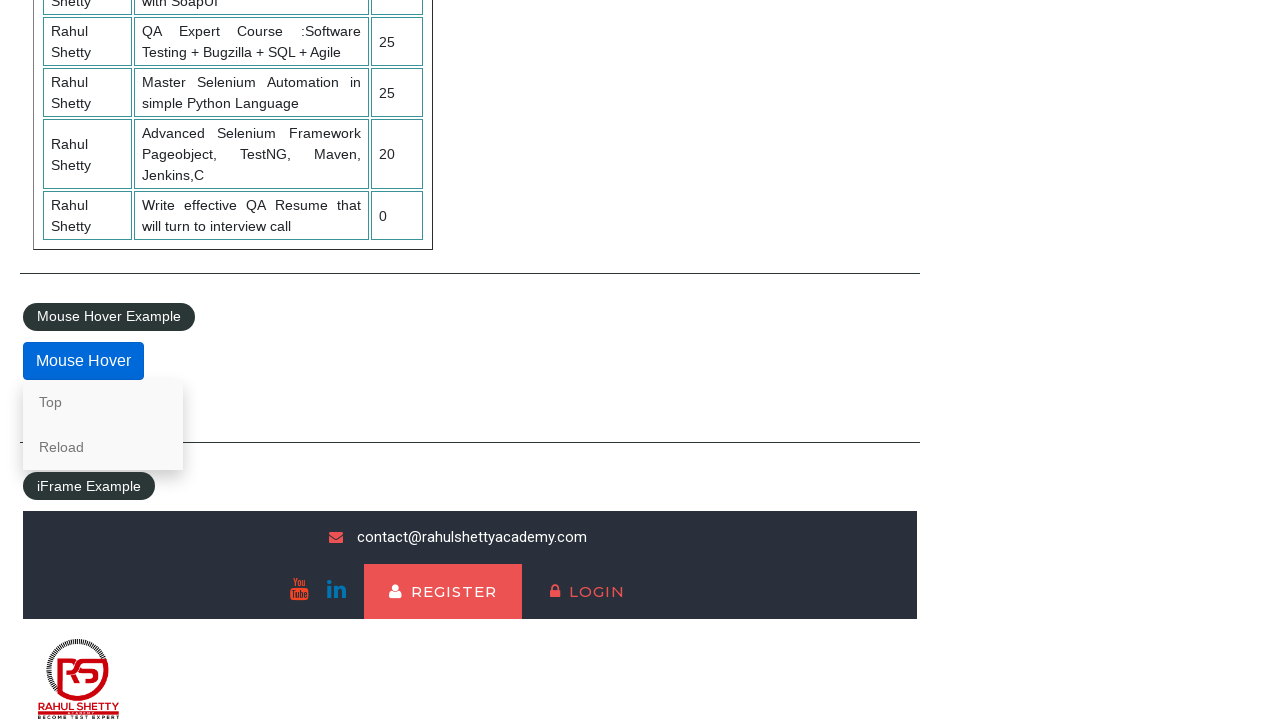

Clicked lifetime access link inside iframe at (307, 675) on #courses-iframe >> internal:control=enter-frame >> li a[href*='lifetime-access']
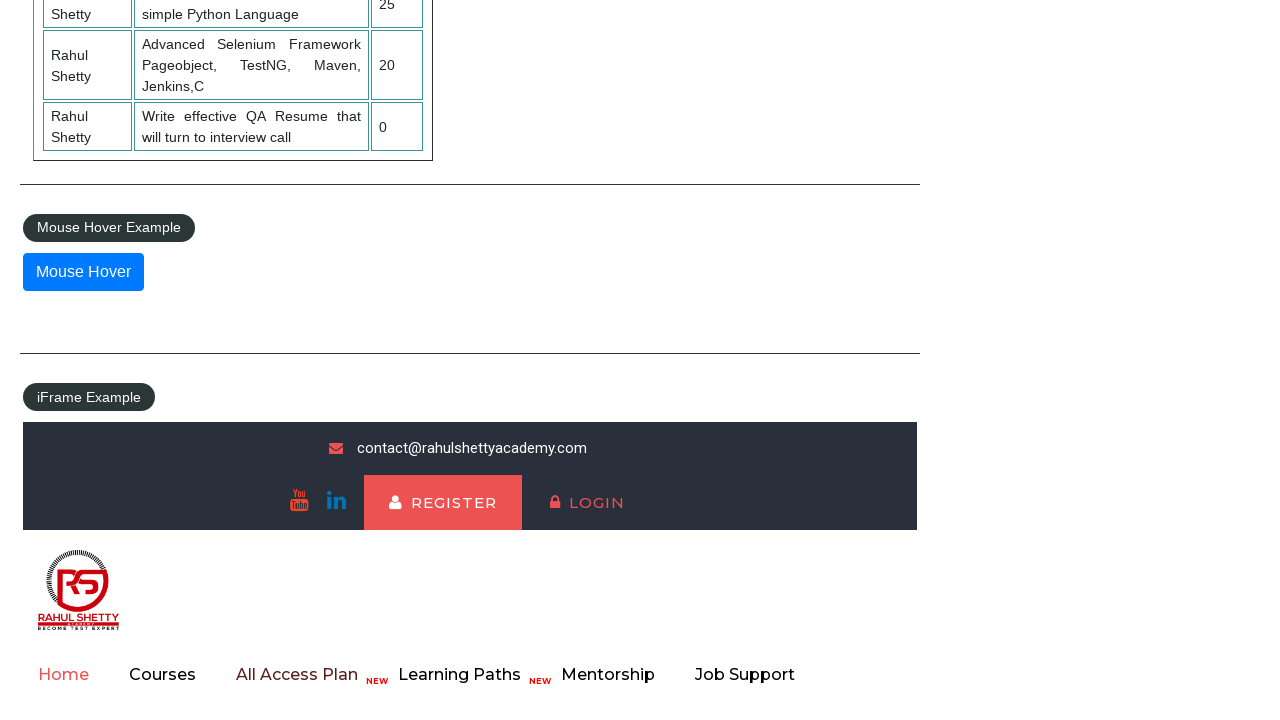

Located text element in iframe
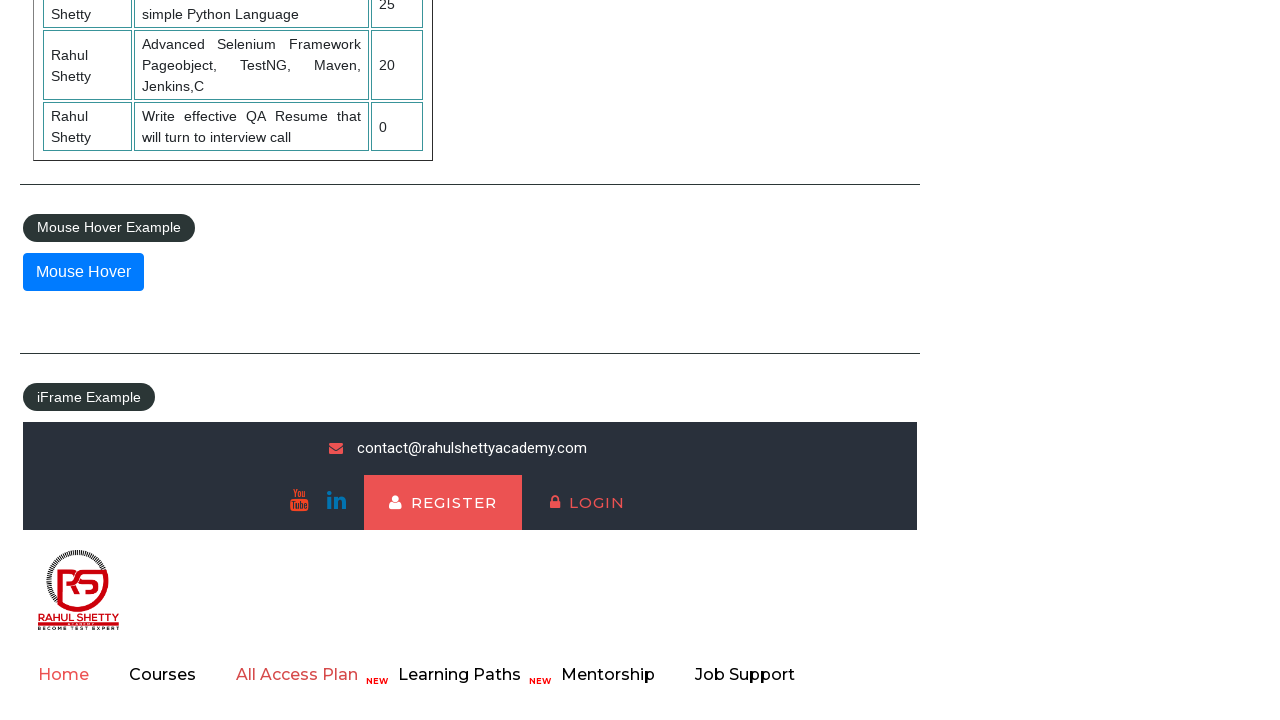

Text element in iframe loaded and is ready
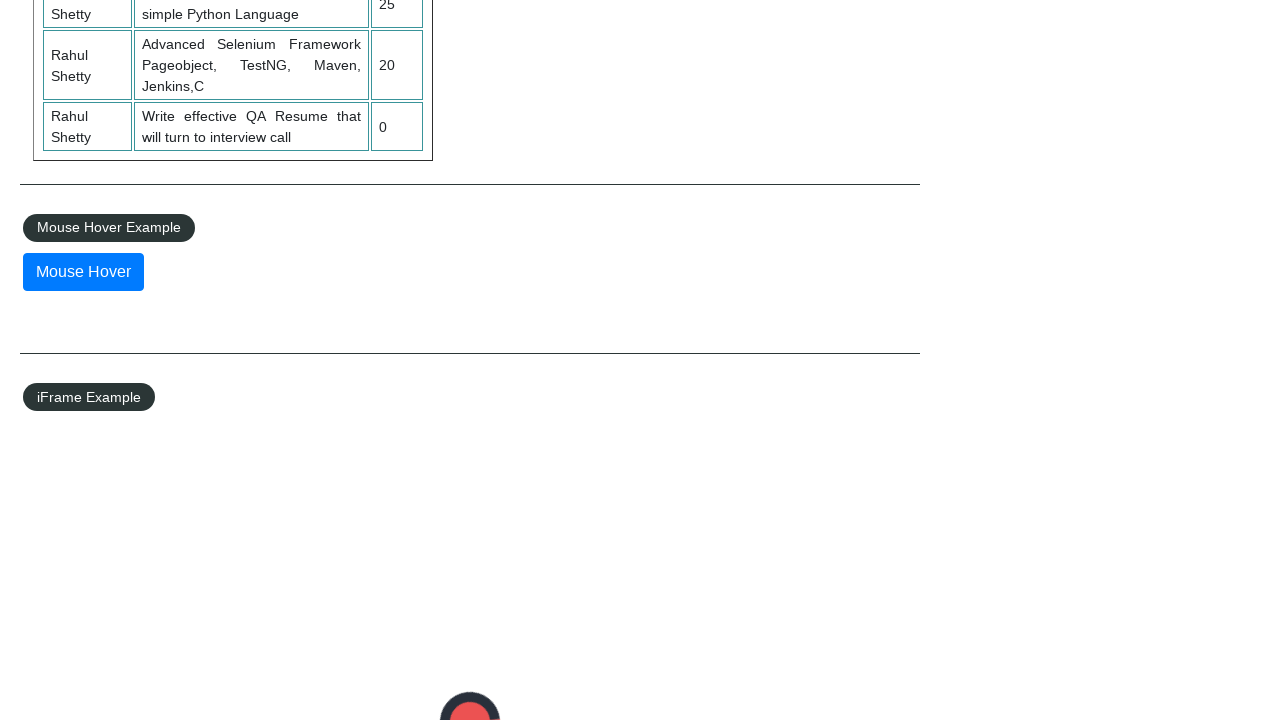

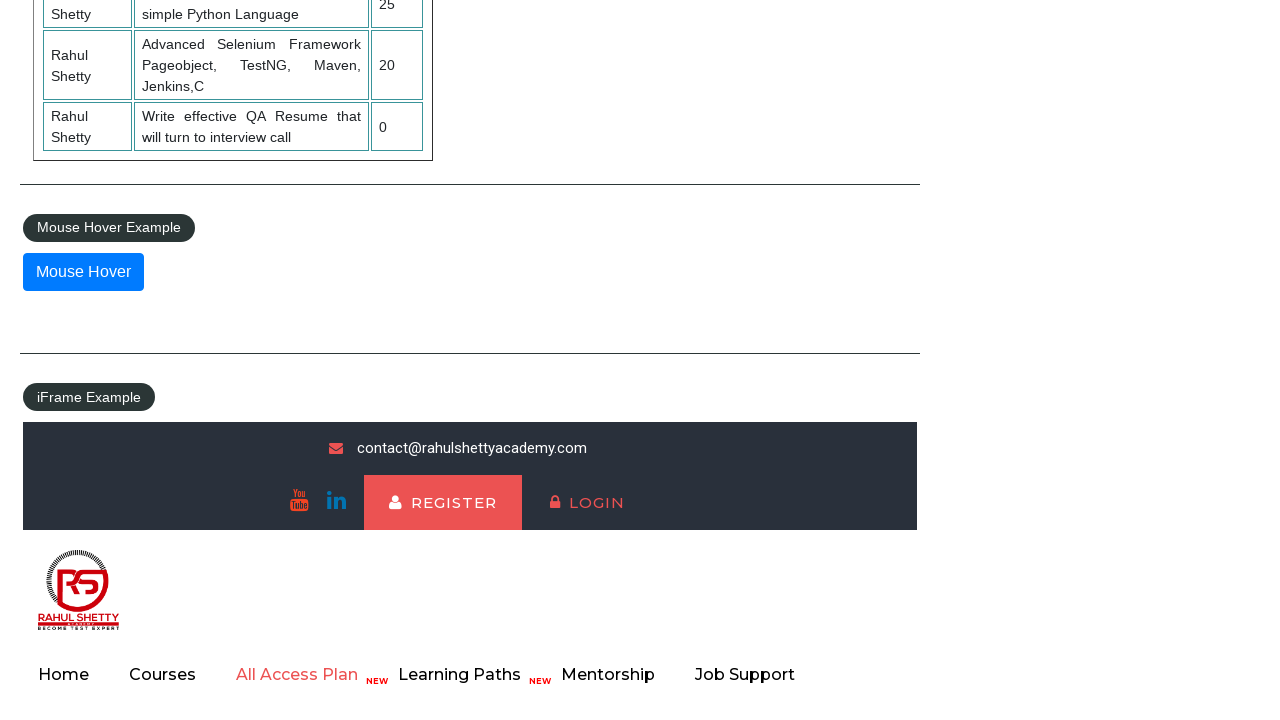